Tests JavaScript confirmation dialog functionality by clicking a button that triggers a confirm dialog, accepting it, verifying the result message, then repeating with dismissing the dialog and verifying the cancel message.

Starting URL: http://automationbykrishna.com/index.html#

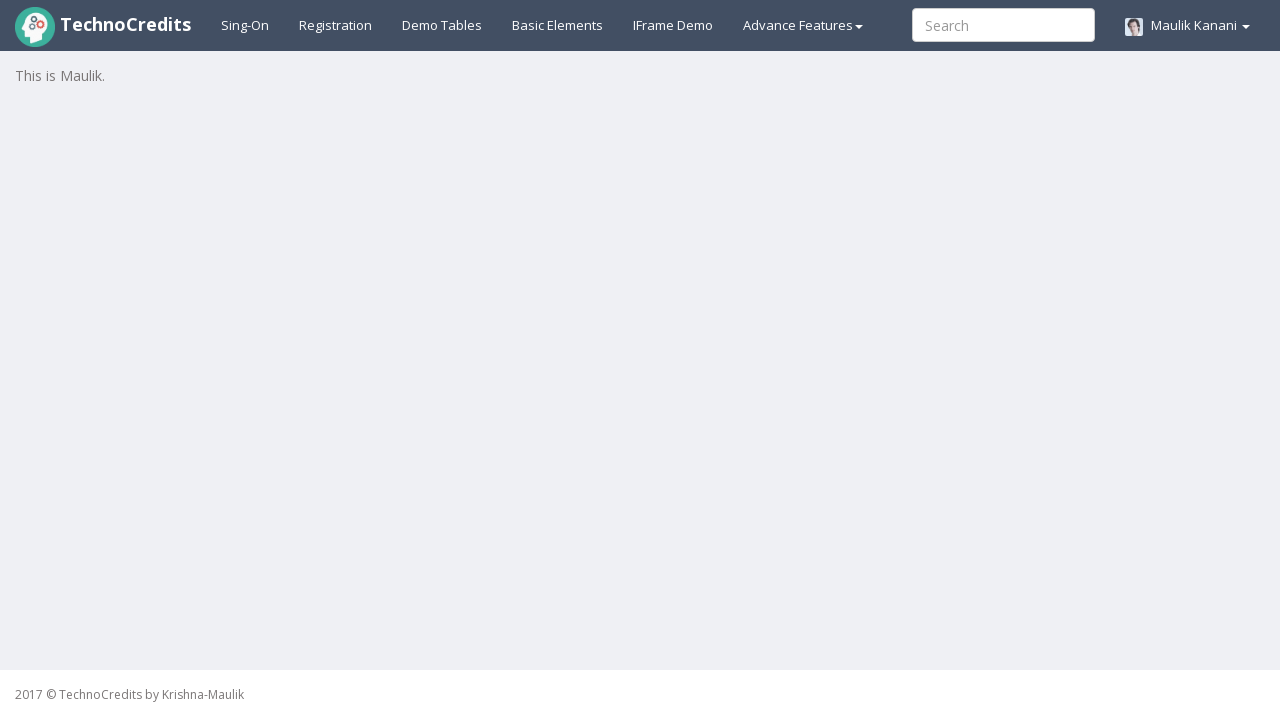

Clicked on Basic Elements link at (558, 25) on text=Basic Elements
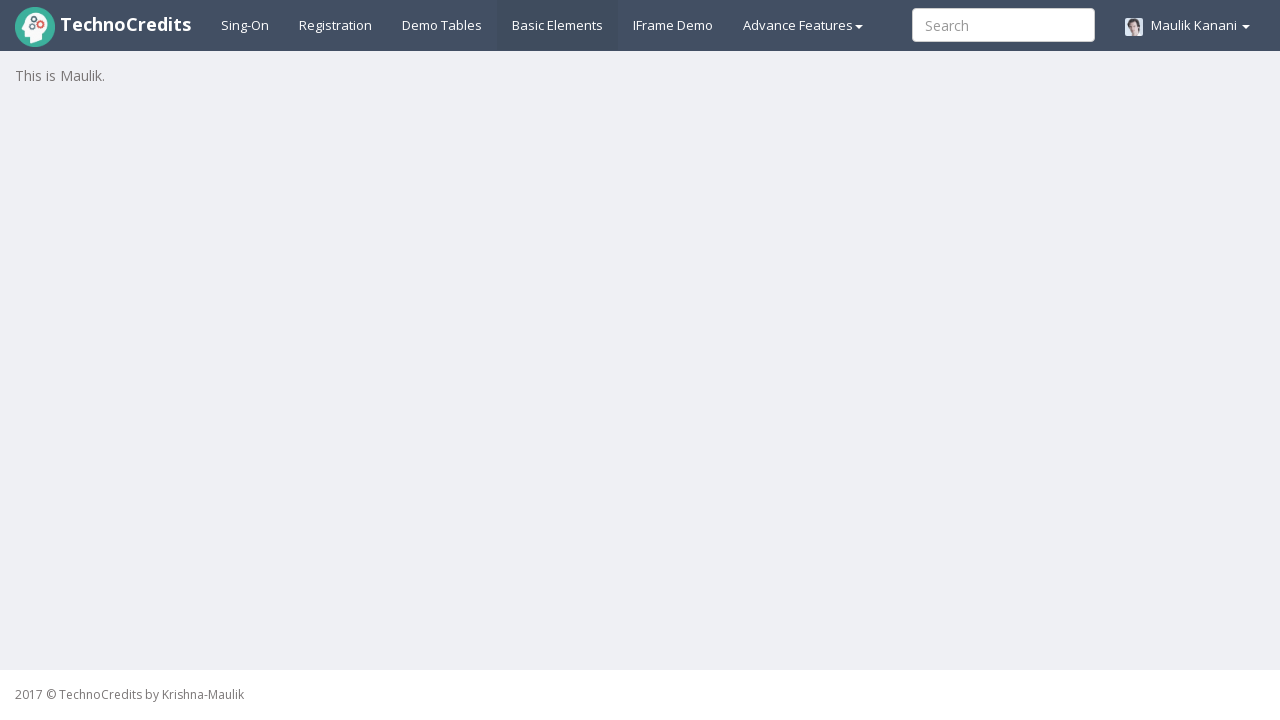

Waited for page content to load
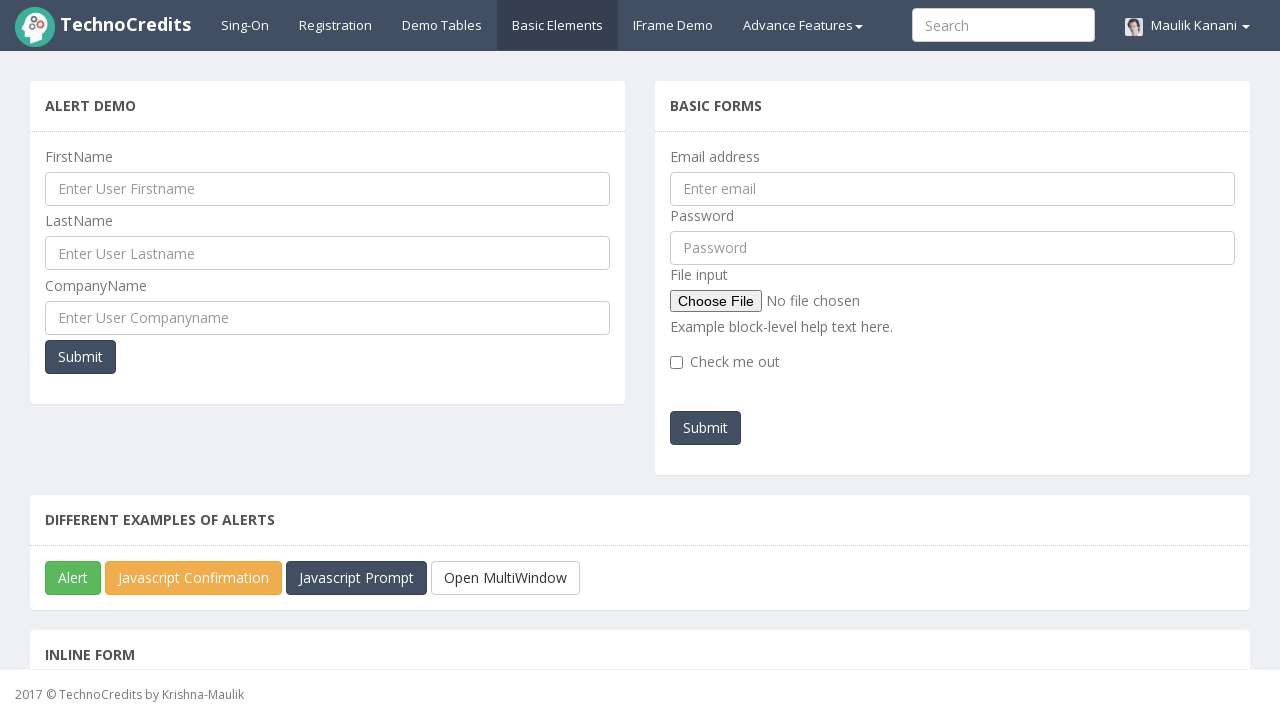

Scrolled JavaScript Confirmation Box button into view
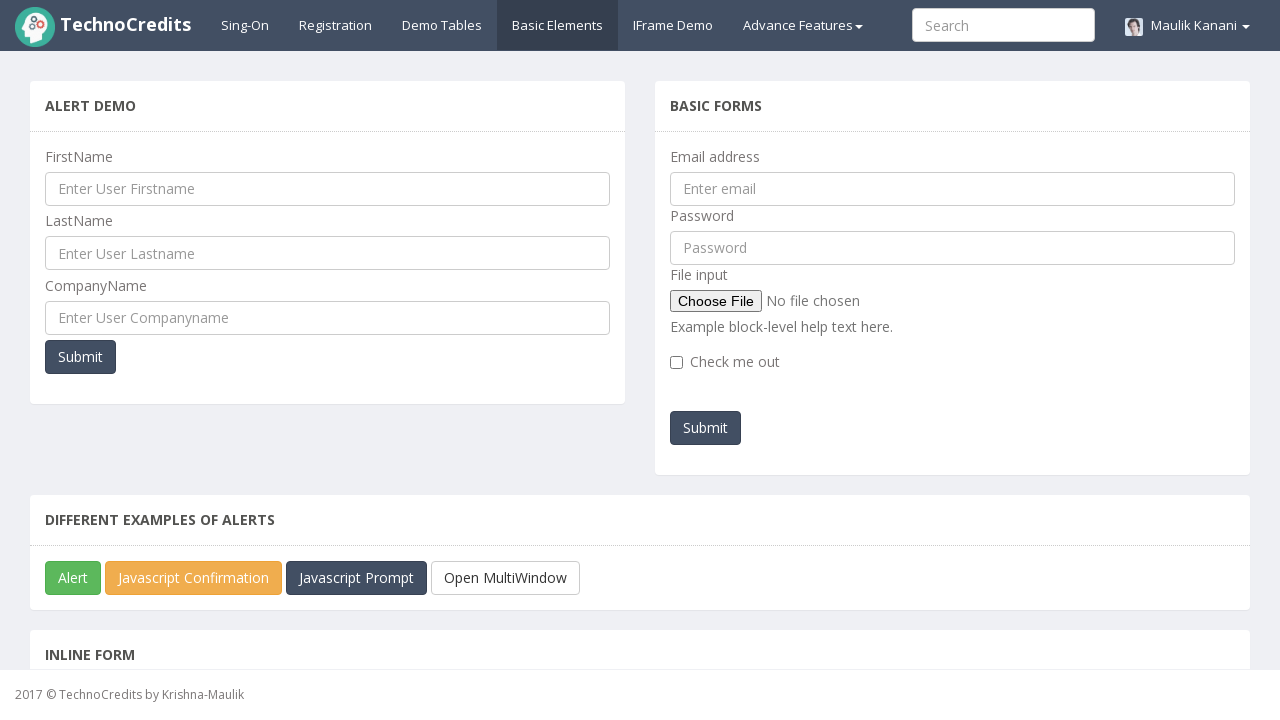

Set up dialog handler to accept confirmation
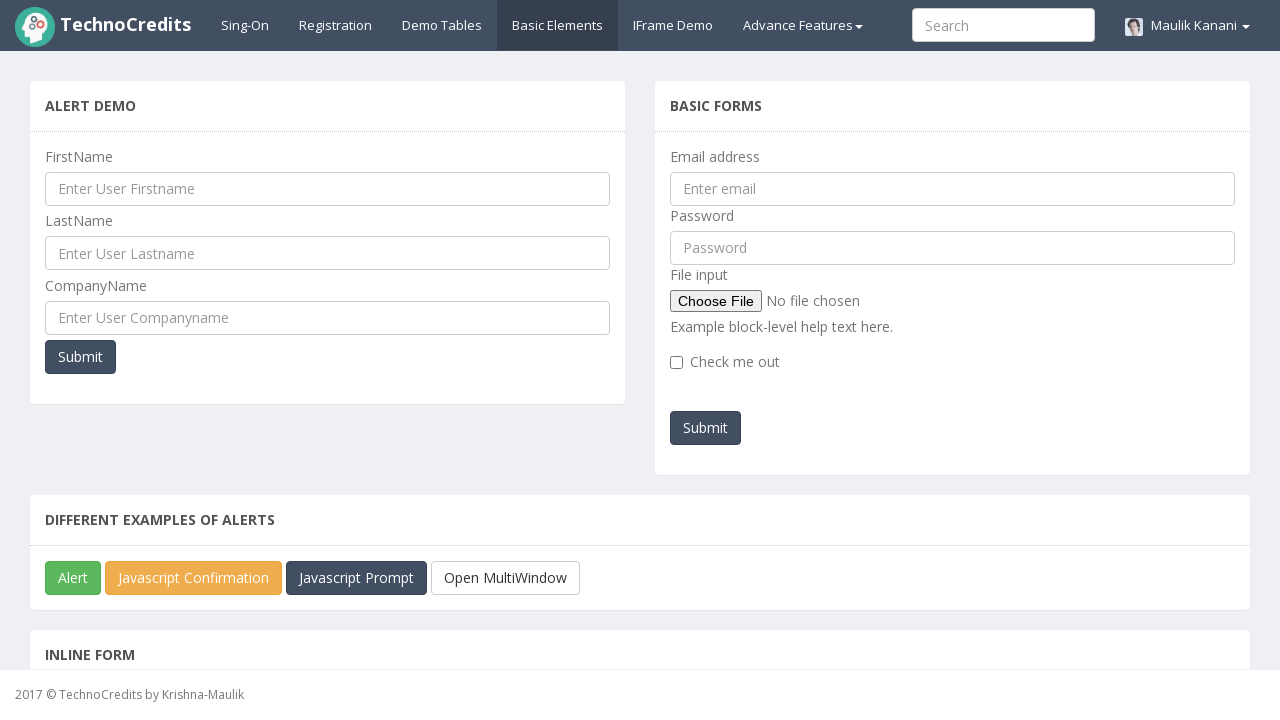

Clicked JavaScript Confirmation Button at (194, 578) on xpath=//button[@id='javascriptConfirmBox']
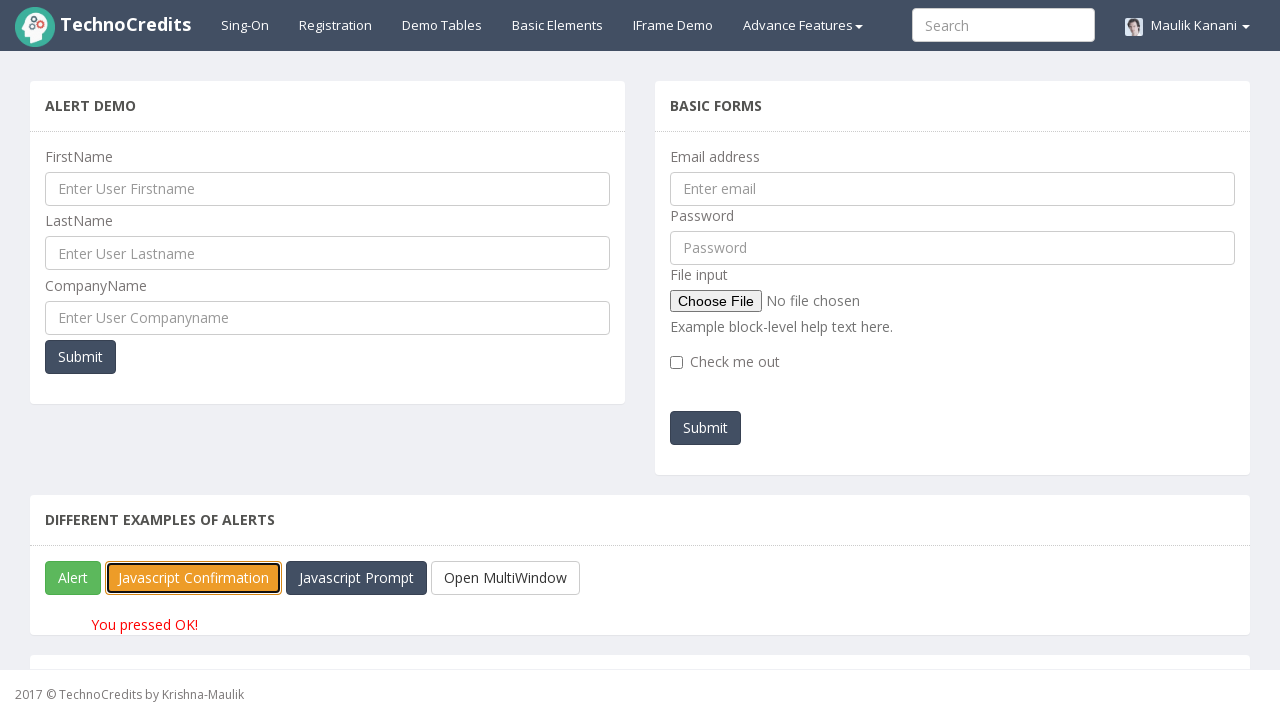

Waited for dialog to be processed after accepting
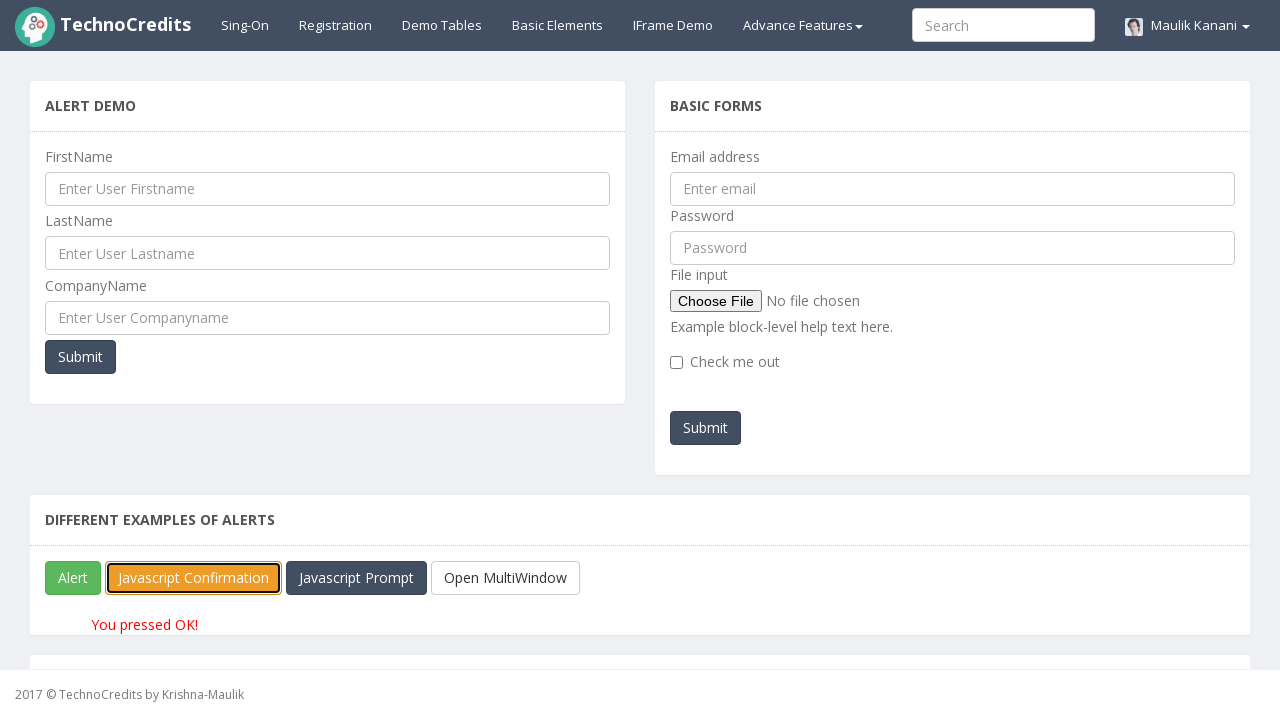

Retrieved result message after accepting confirmation
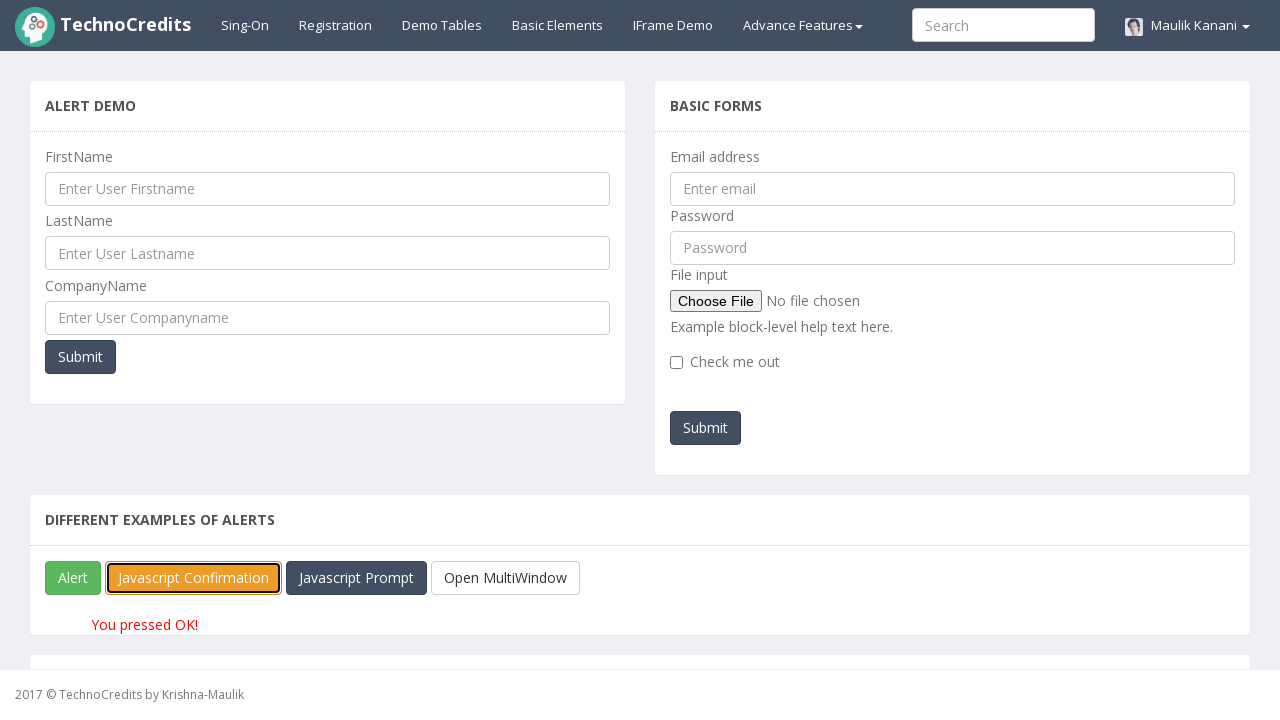

Verified 'You pressed OK!' message is displayed
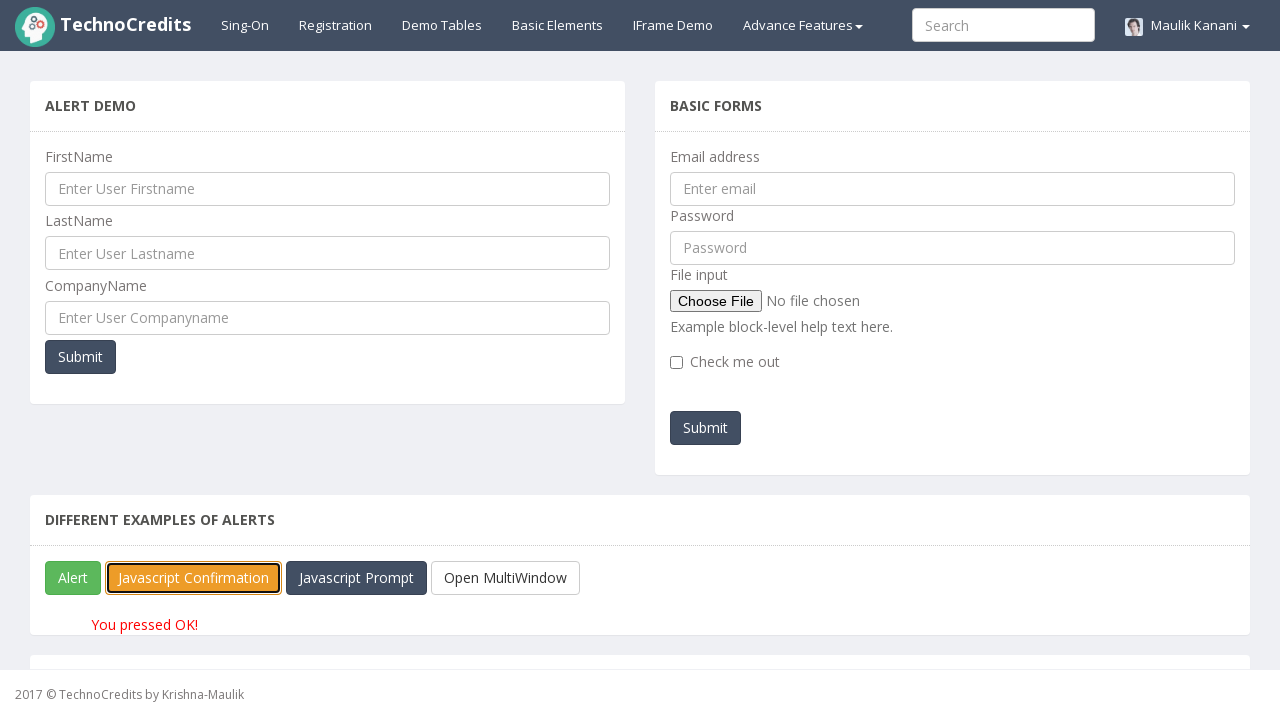

Set up dialog handler to dismiss confirmation
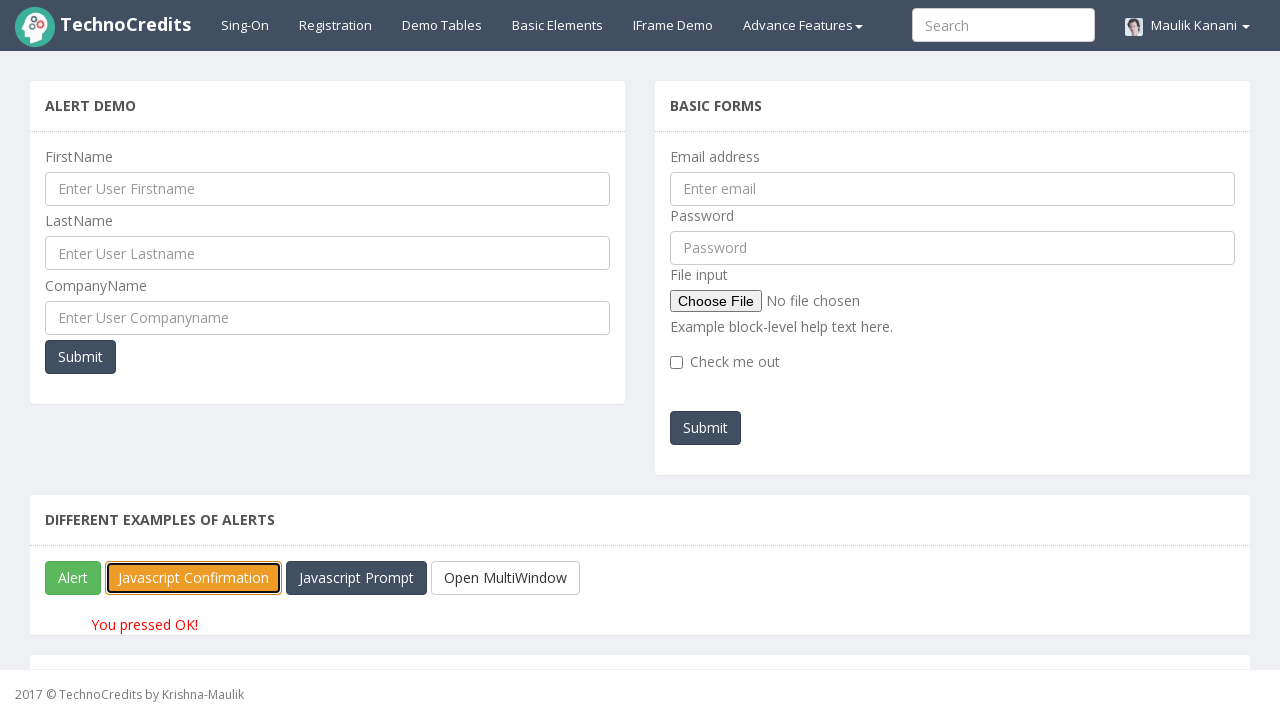

Clicked JavaScript Confirmation Button again at (194, 578) on xpath=//button[@id='javascriptConfirmBox']
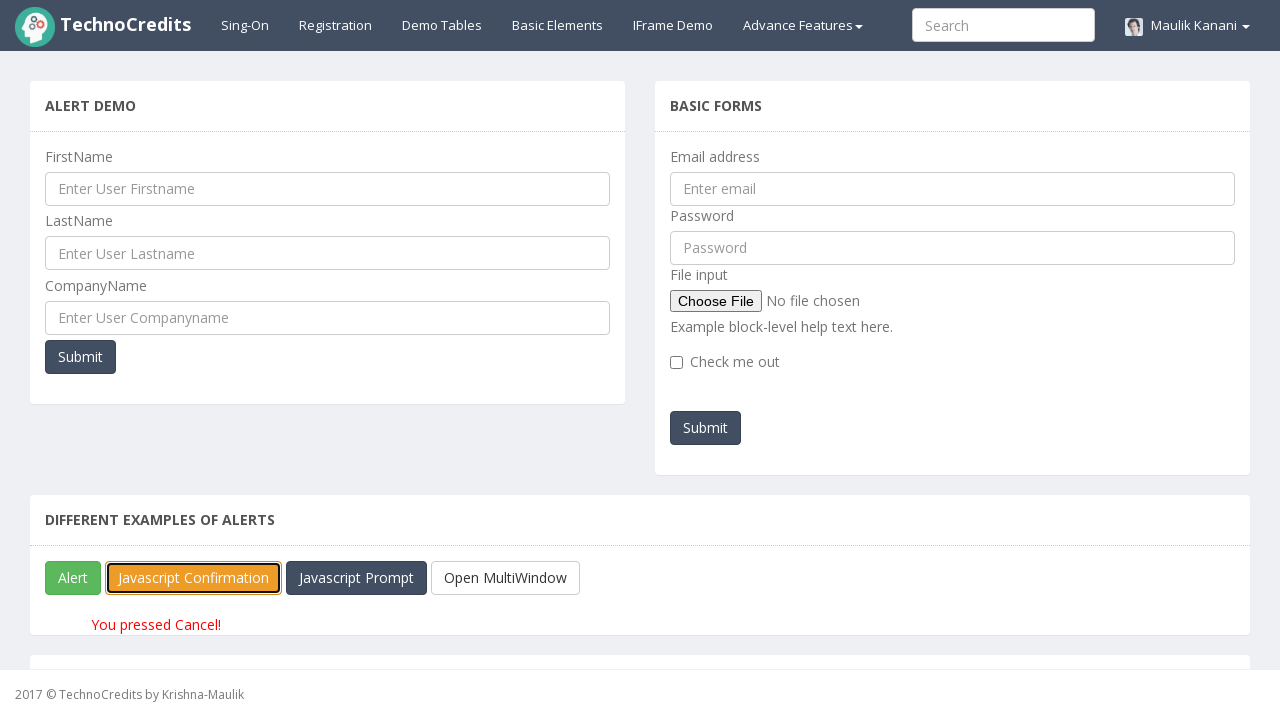

Waited for dialog to be processed after dismissing
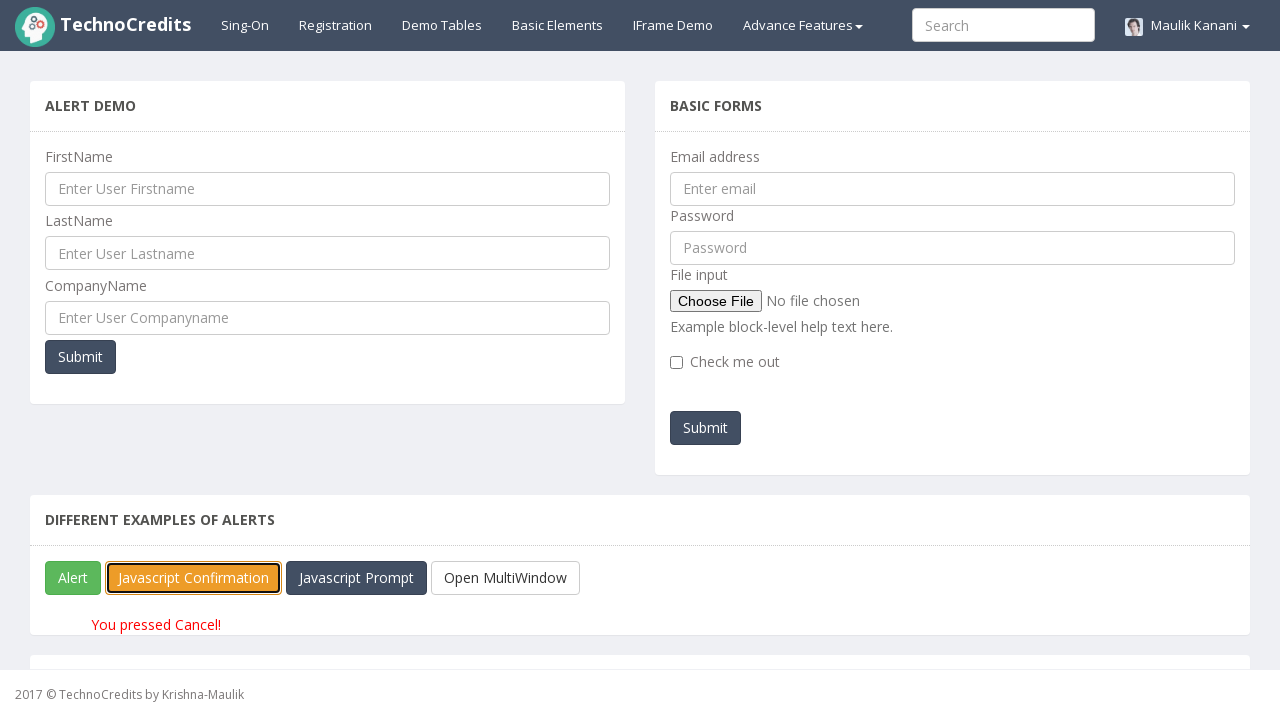

Retrieved result message after dismissing confirmation
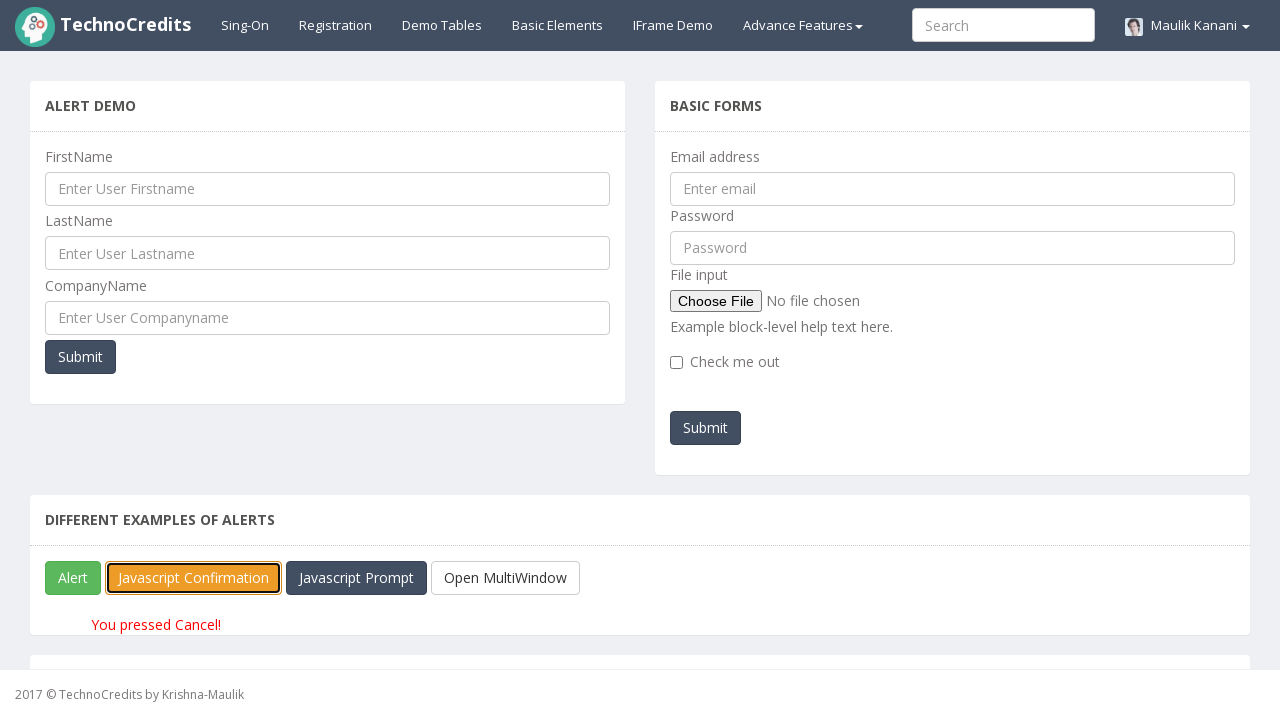

Verified 'You pressed Cancel!' message is displayed
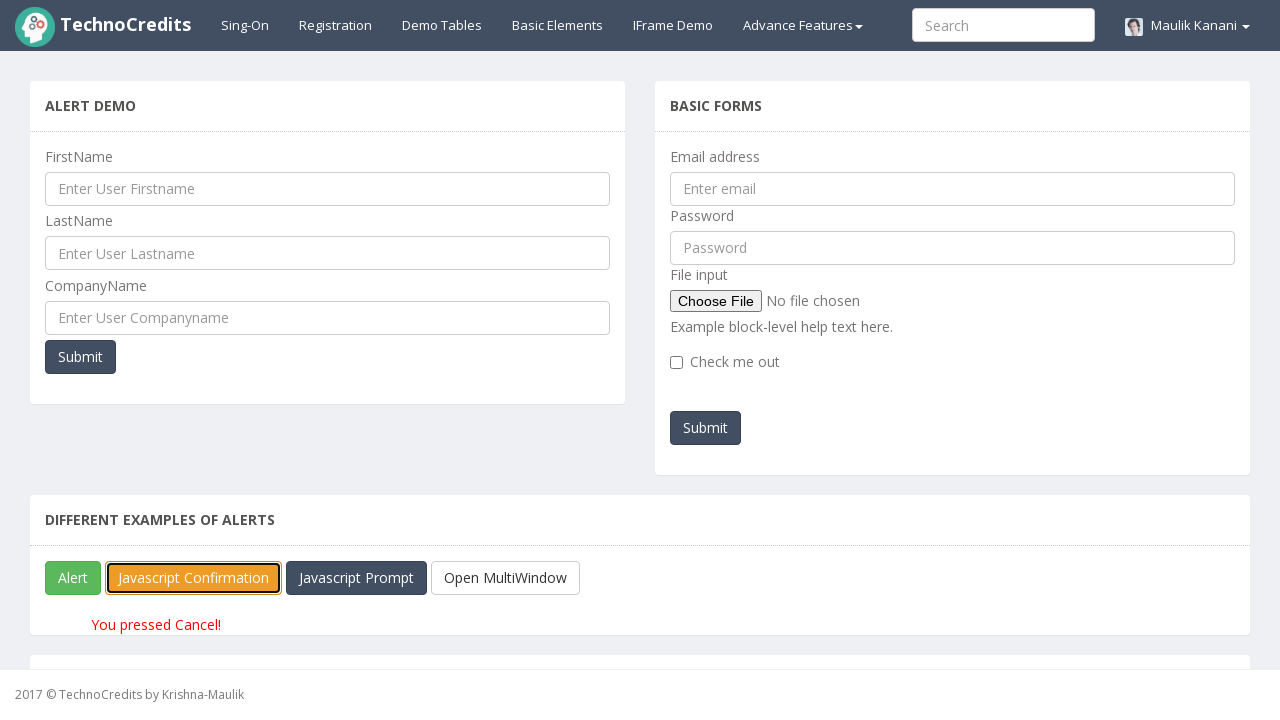

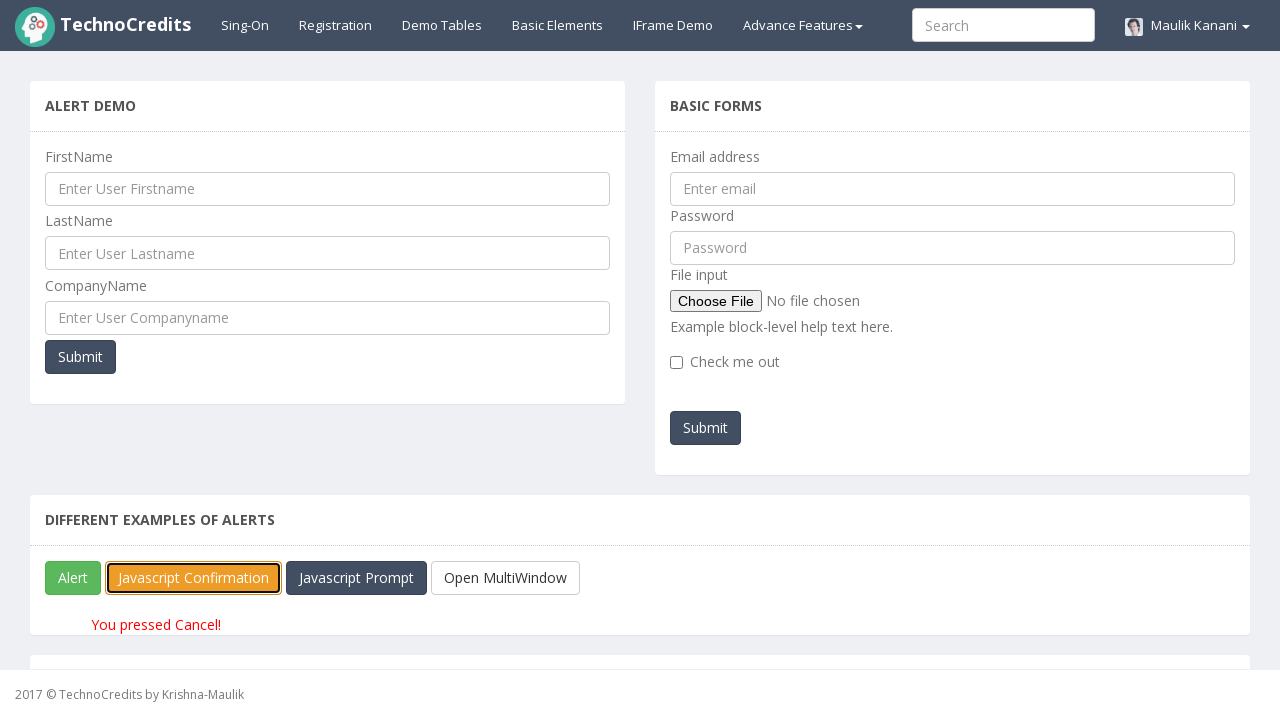